Tests the automation practice form on demoqa.com by filling out all form fields including name, email, gender, phone, date of birth, subjects, hobbies, address, state, and city, then submitting the form and closing the confirmation modal.

Starting URL: https://demoqa.com/automation-practice-form

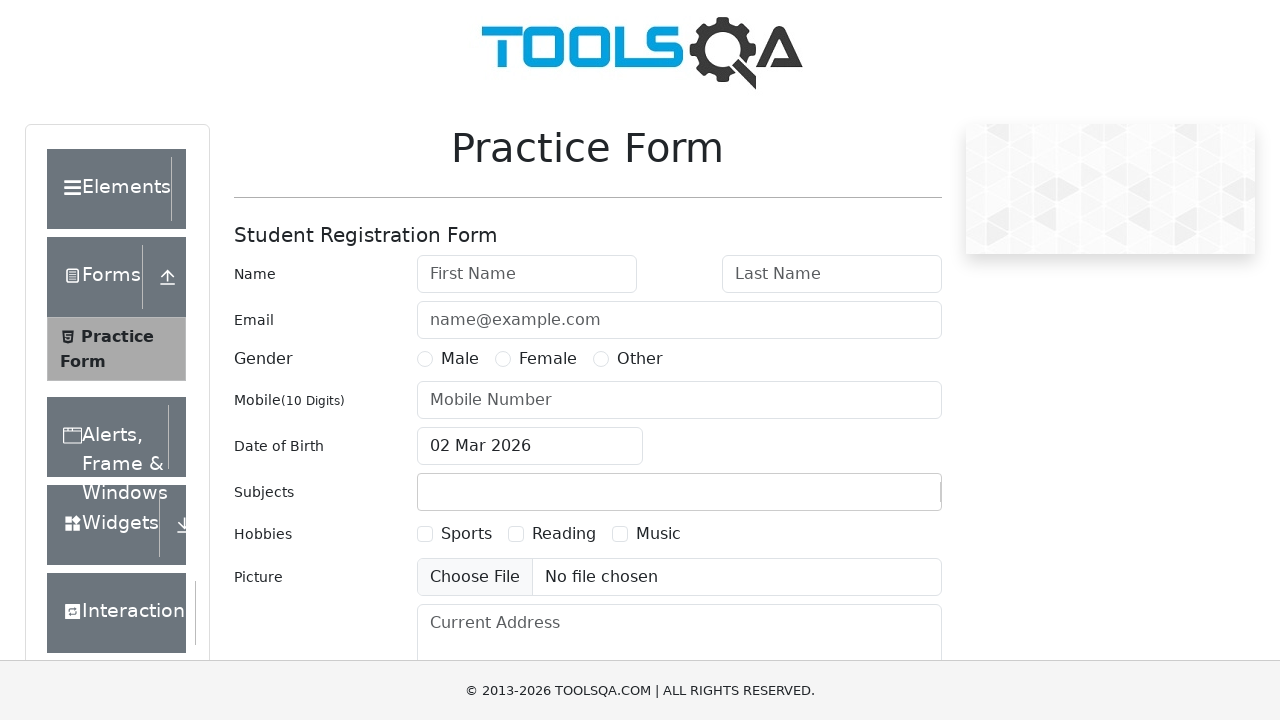

Filled first name field with 'Pratim' on input#firstName
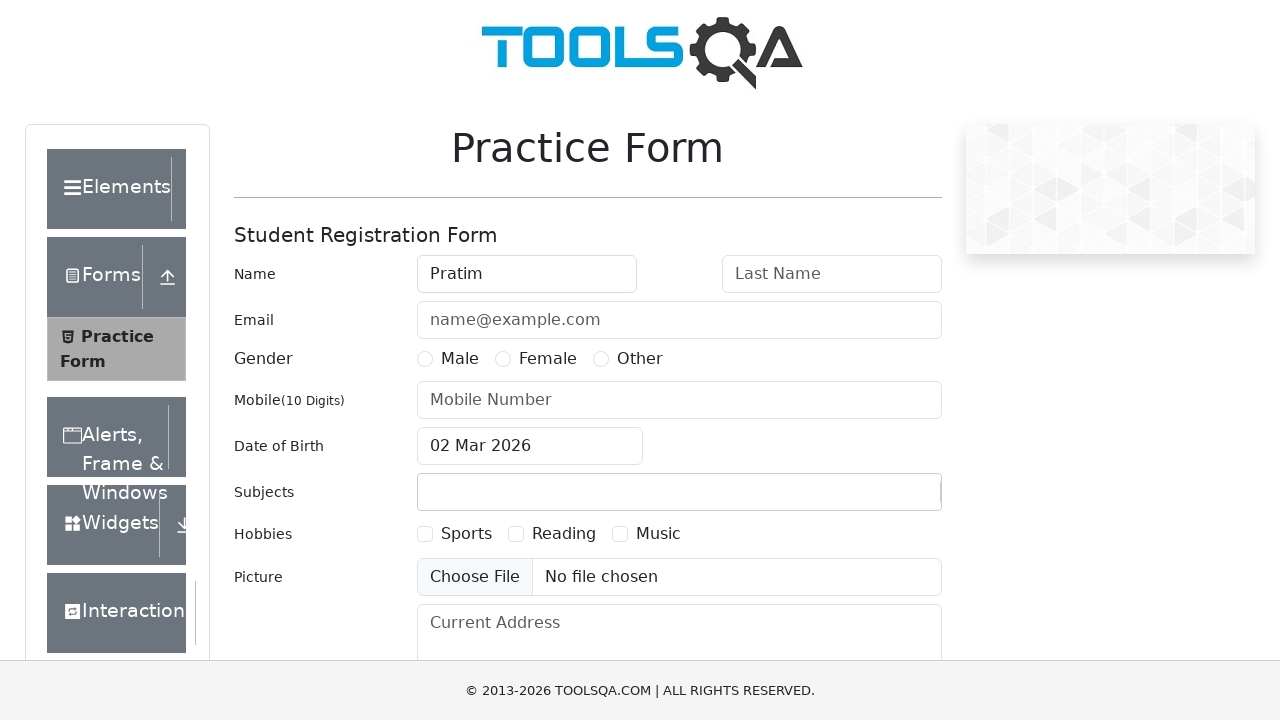

Filled last name field with 'Majumder' on input#lastName
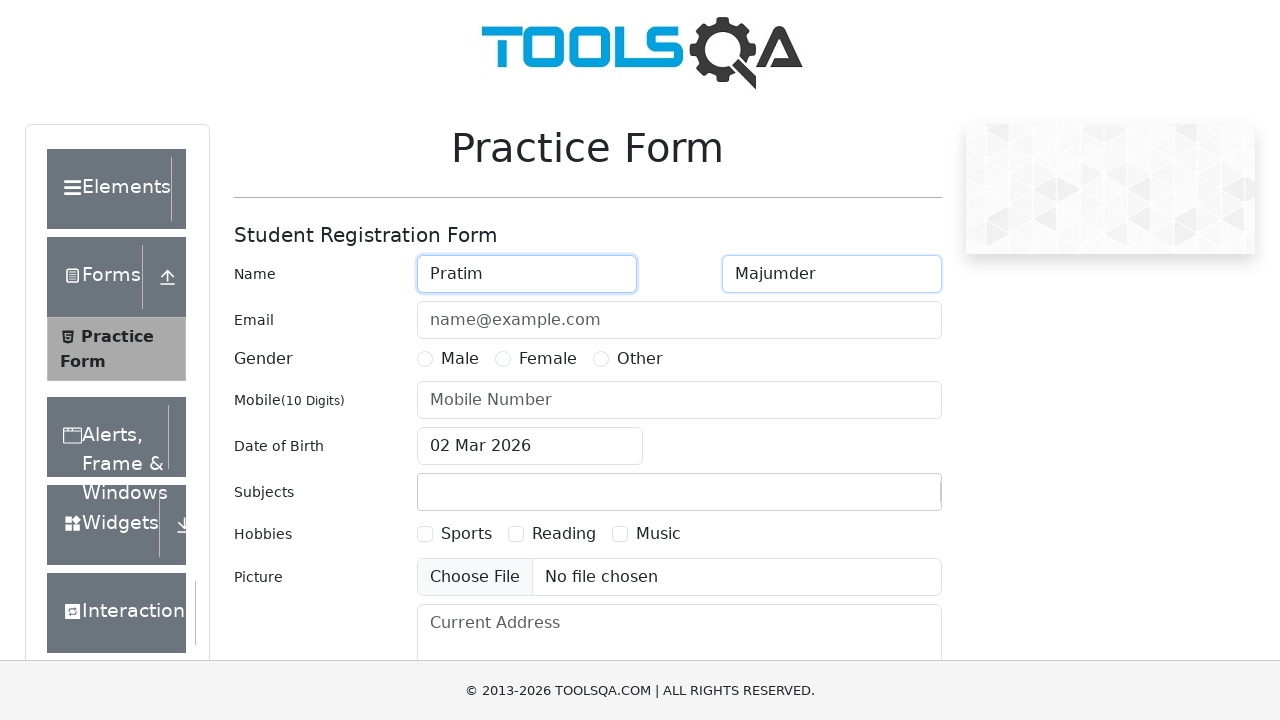

Filled email field with 'example@india.com' on input#userEmail
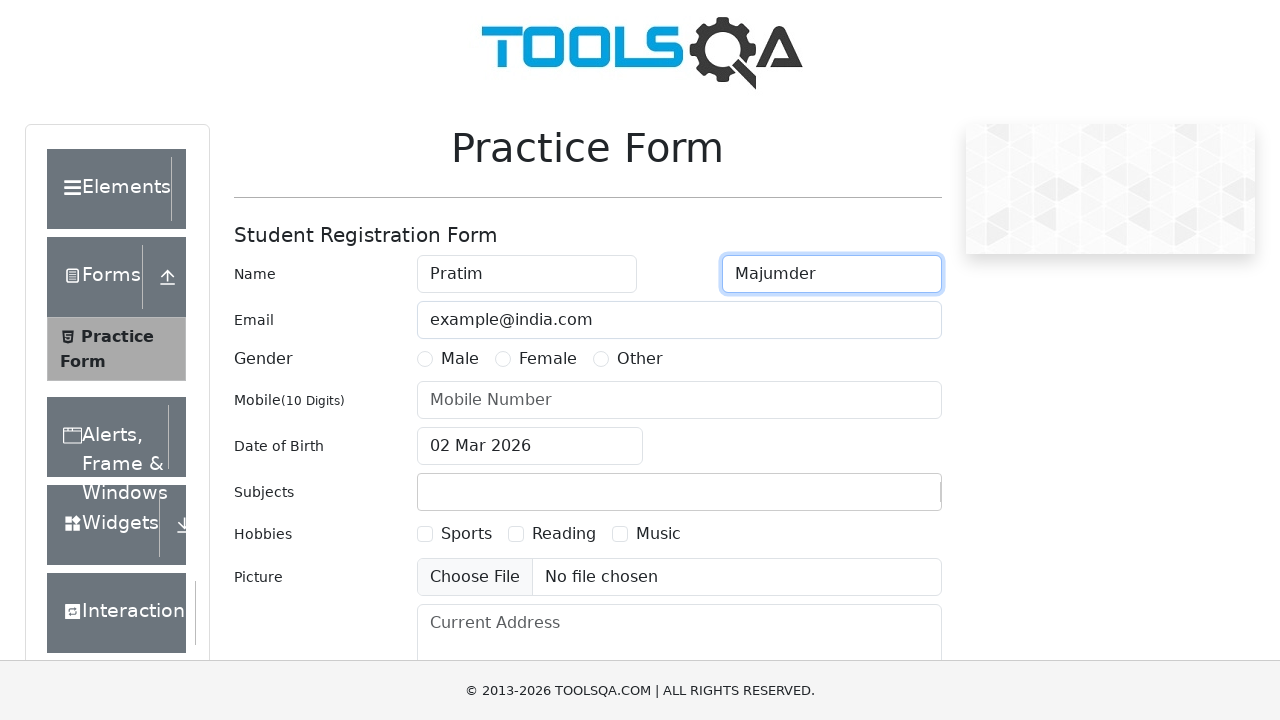

Selected Male gender radio button at (460, 359) on label[for='gender-radio-1']
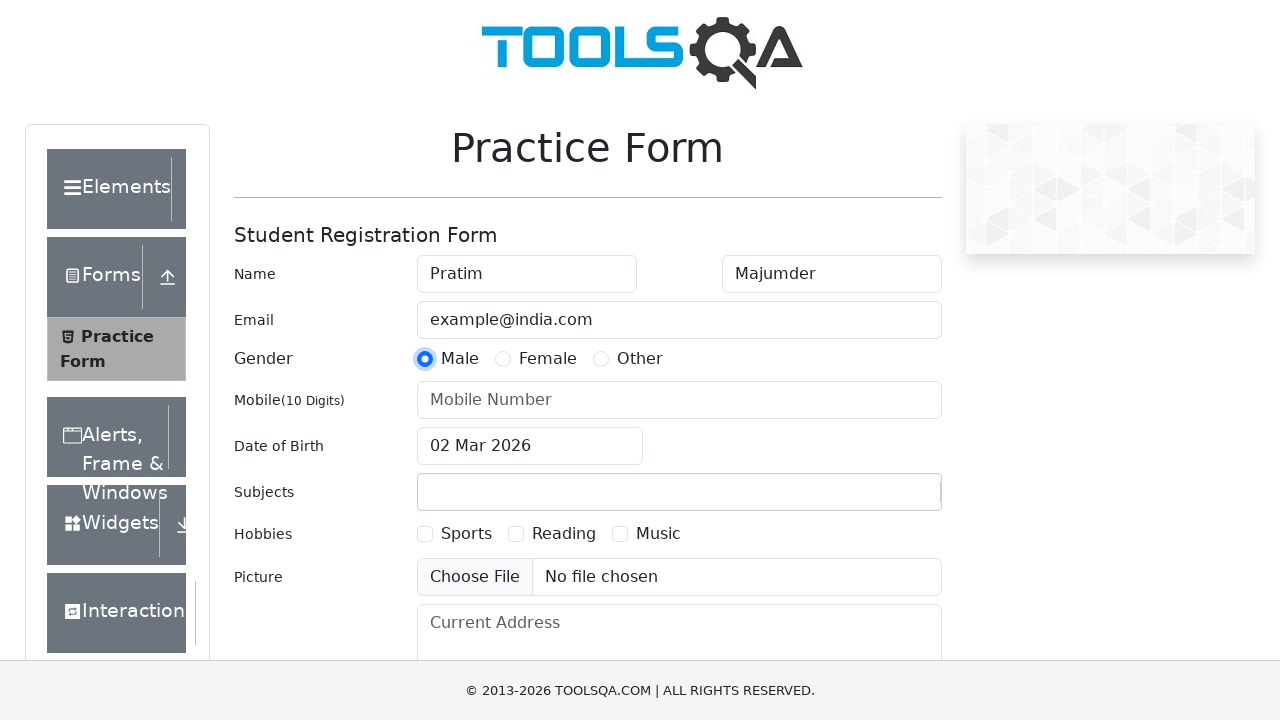

Filled phone number field with '1234567890' on input#userNumber
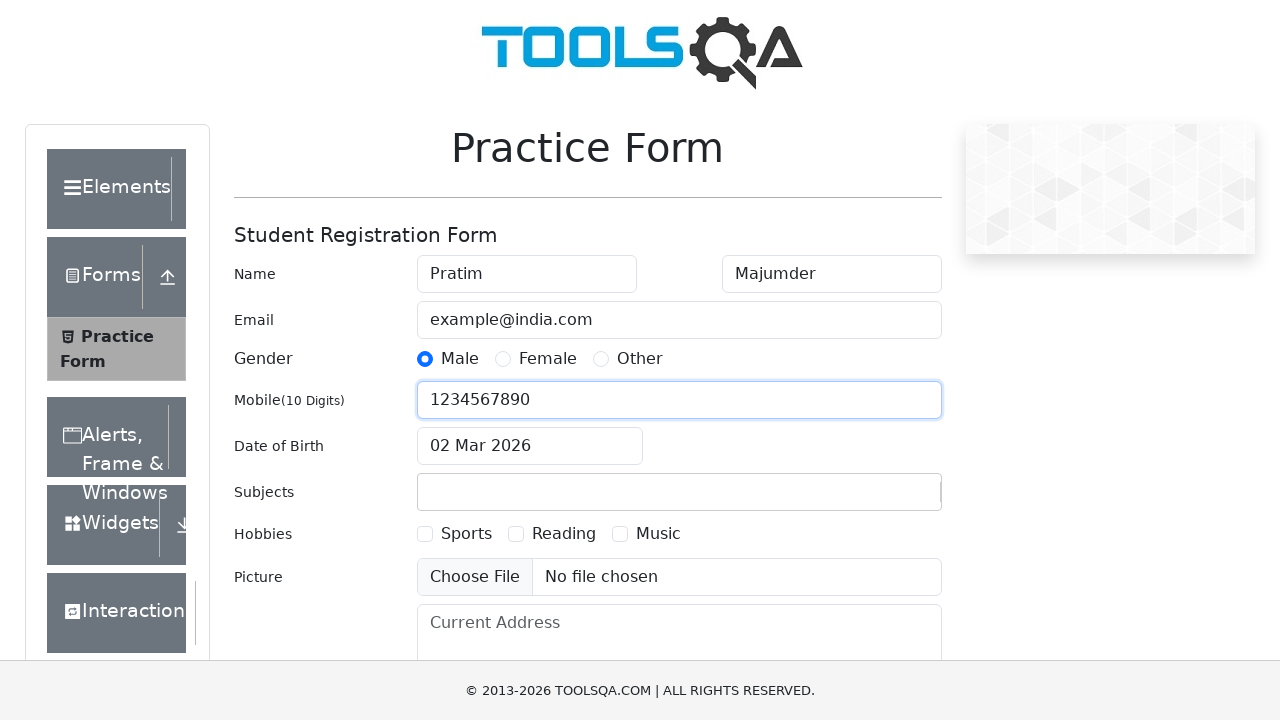

Clicked date of birth input to open date picker at (530, 446) on input#dateOfBirthInput
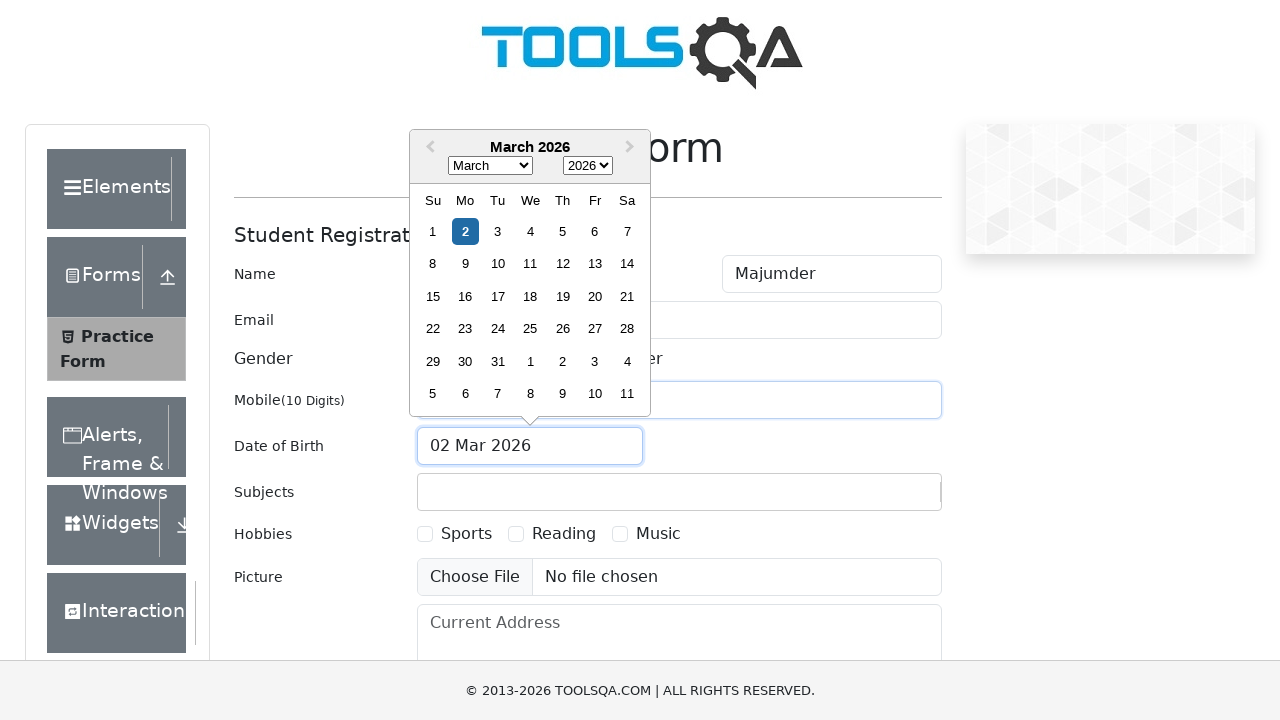

Date picker appeared and month selector is visible
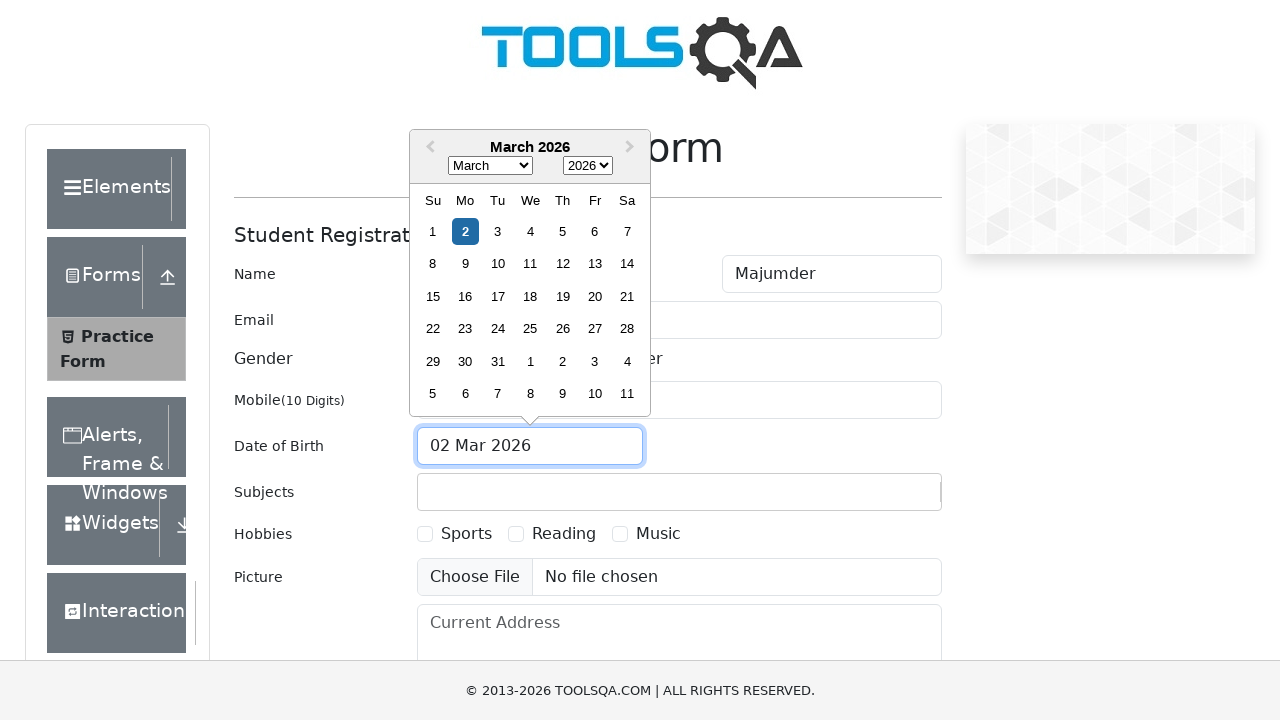

Selected June (month 5) from date picker on select.react-datepicker__month-select
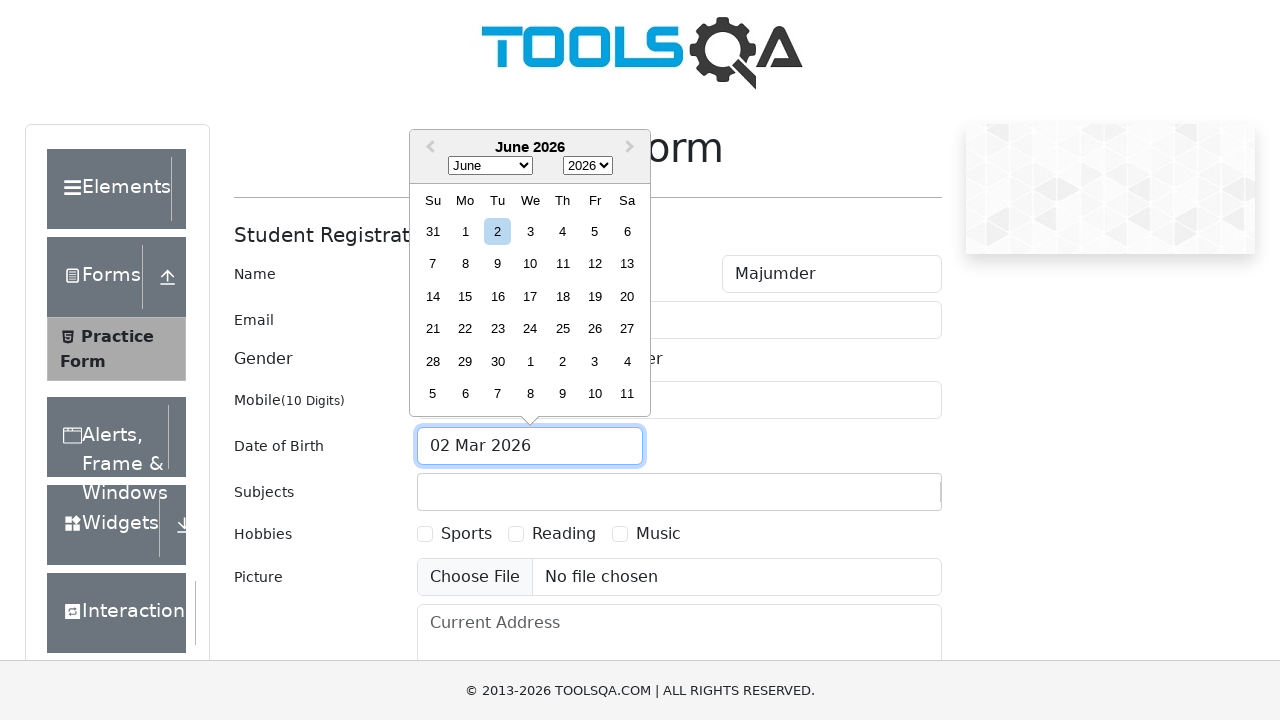

Selected year 2022 from date picker on select.react-datepicker__year-select
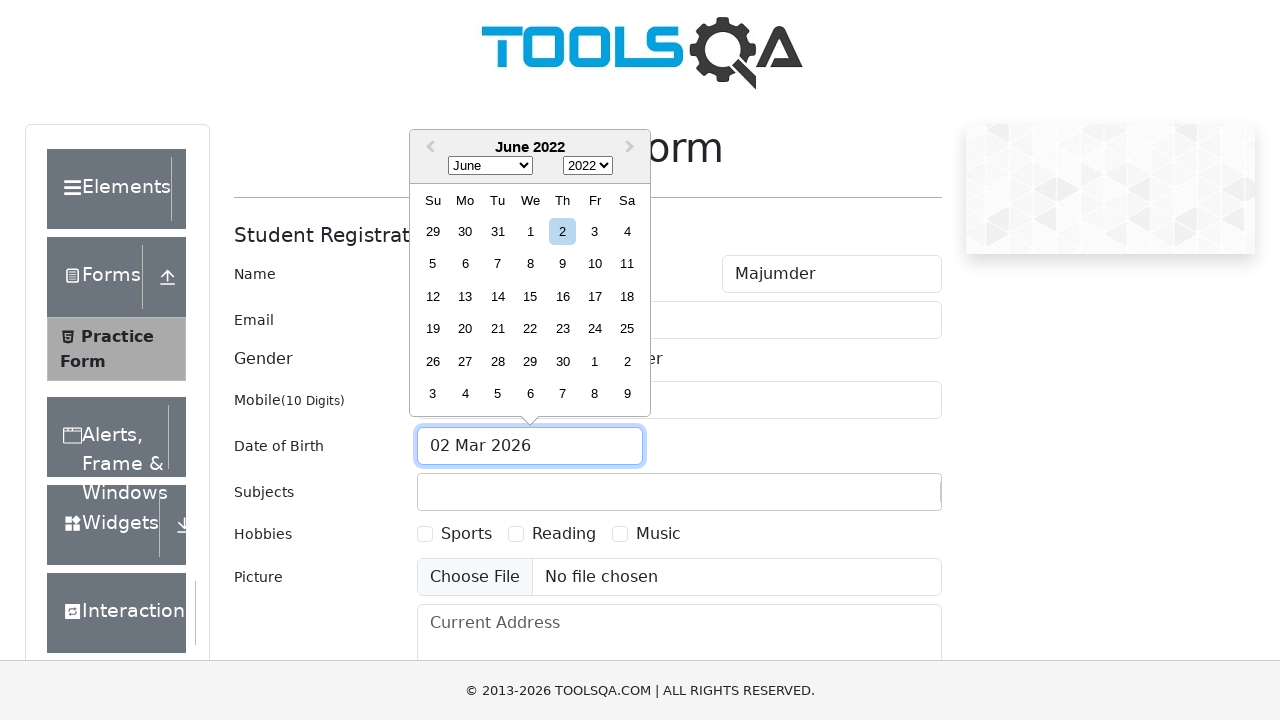

Selected day 22 from date picker at (530, 329) on .react-datepicker__day--022:not(.react-datepicker__day--outside-month)
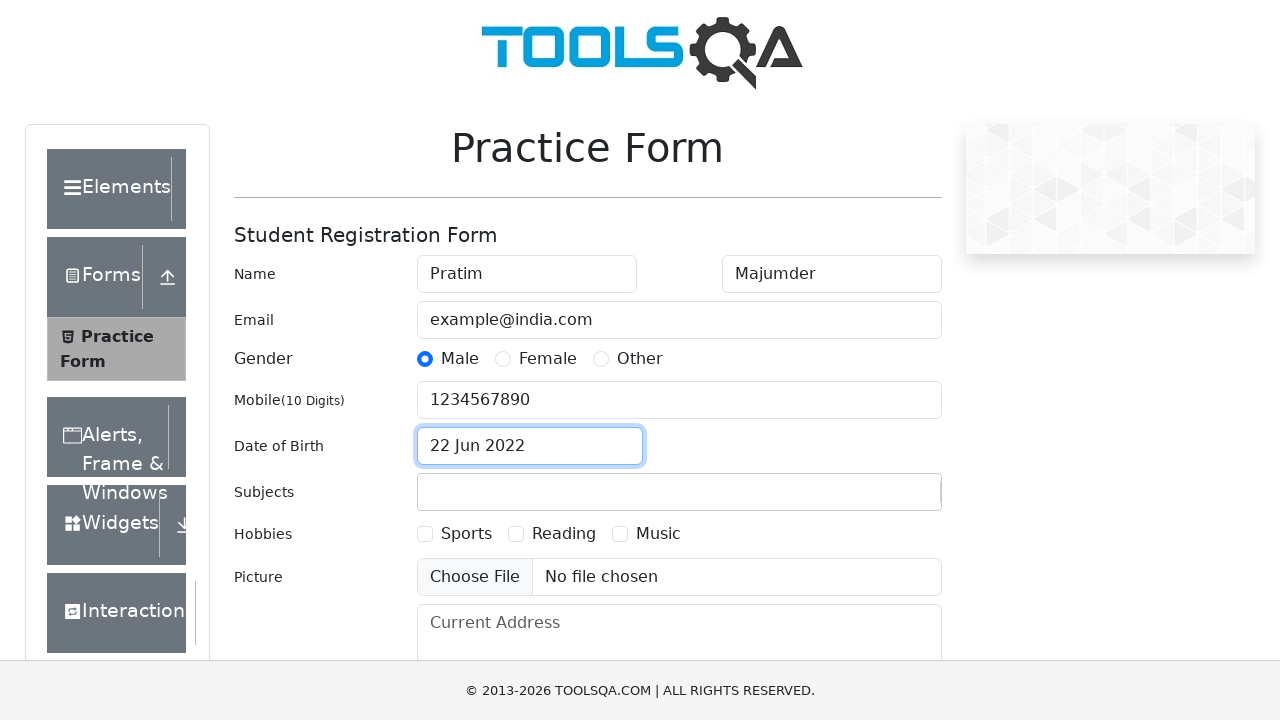

Filled subjects input with 'English' on input#subjectsInput
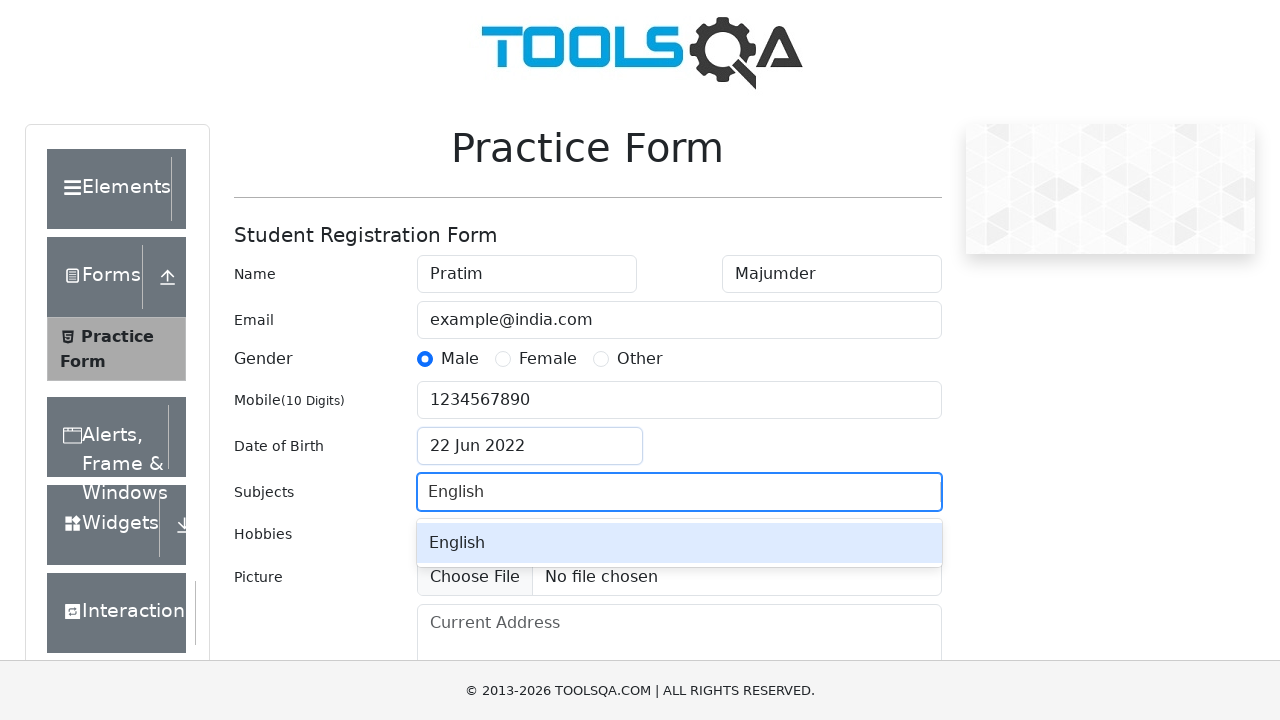

Pressed Enter to confirm subject selection
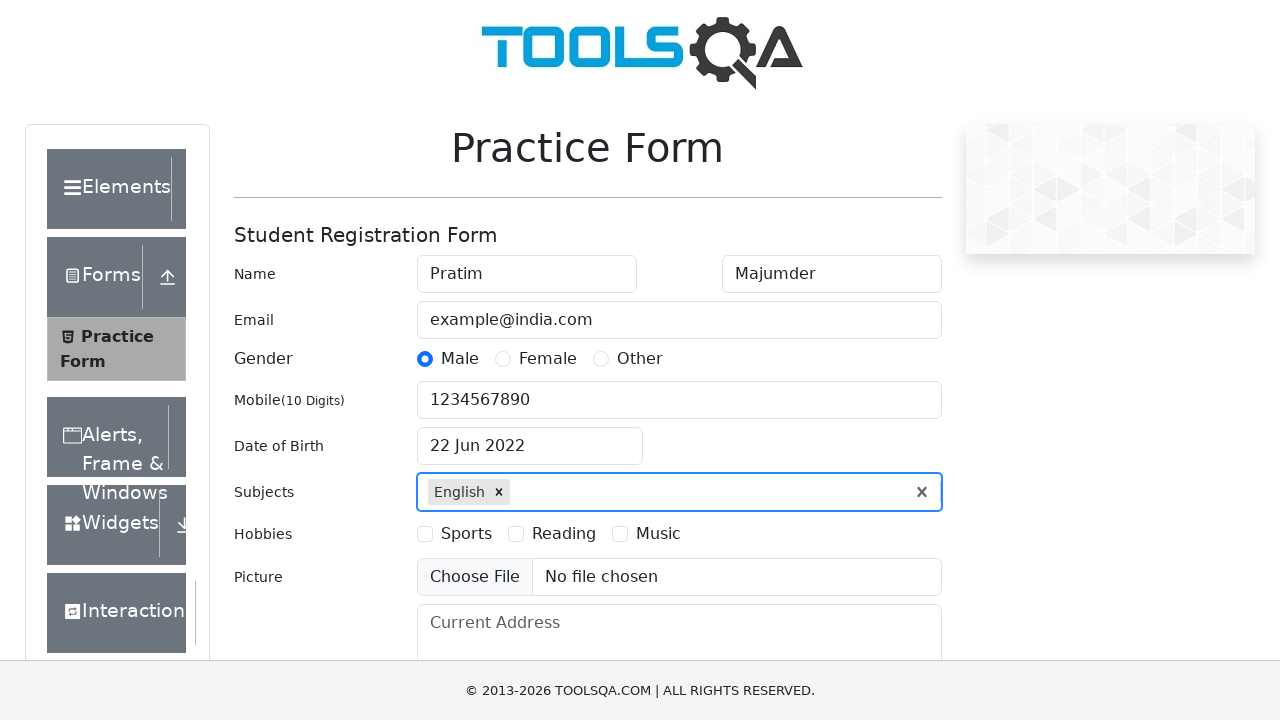

Selected Reading hobby checkbox at (564, 534) on label[for='hobbies-checkbox-2']
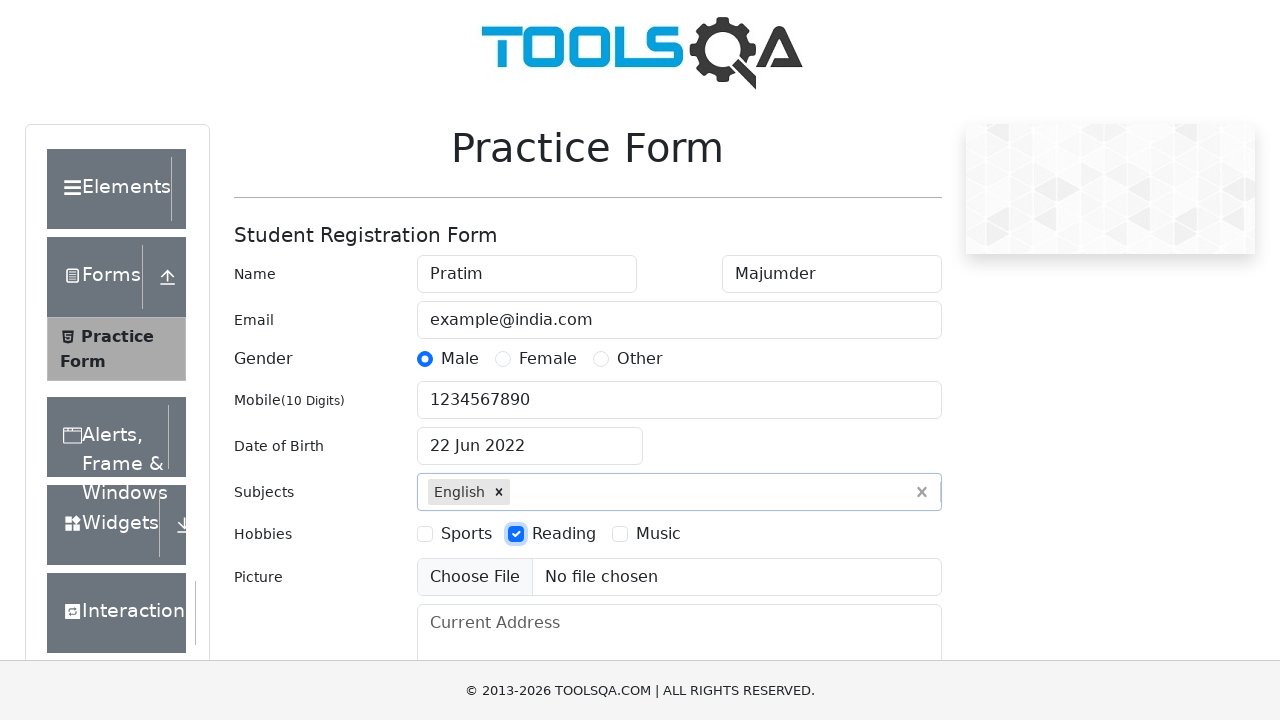

Filled current address field with 'The Earth' on textarea#currentAddress
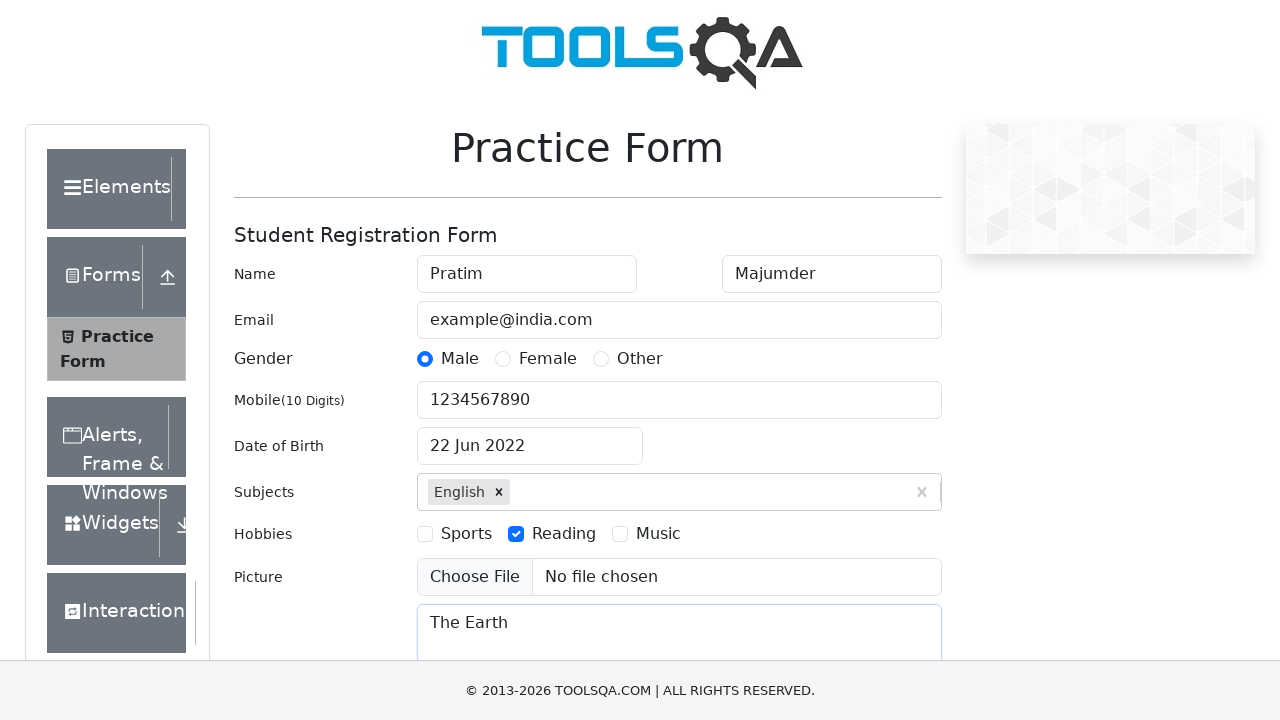

Clicked state dropdown to open at (527, 437) on div#state
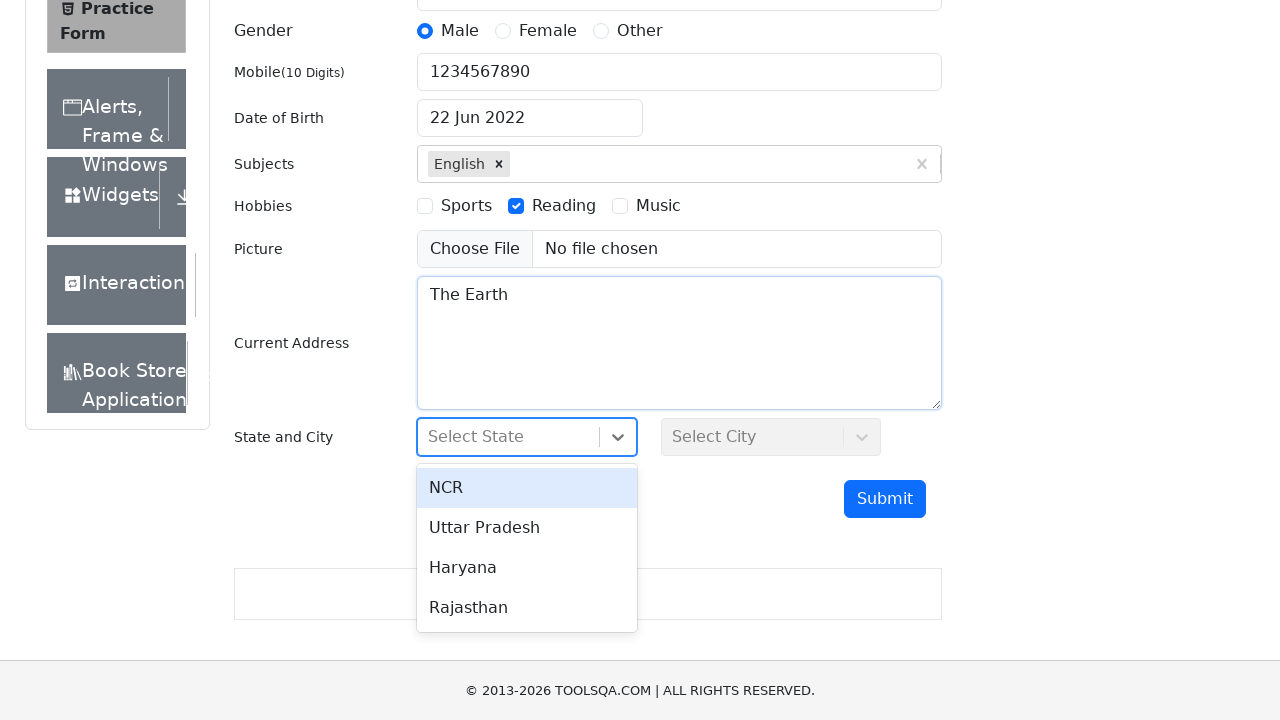

Typed 'NCR' in state search field on input#react-select-3-input
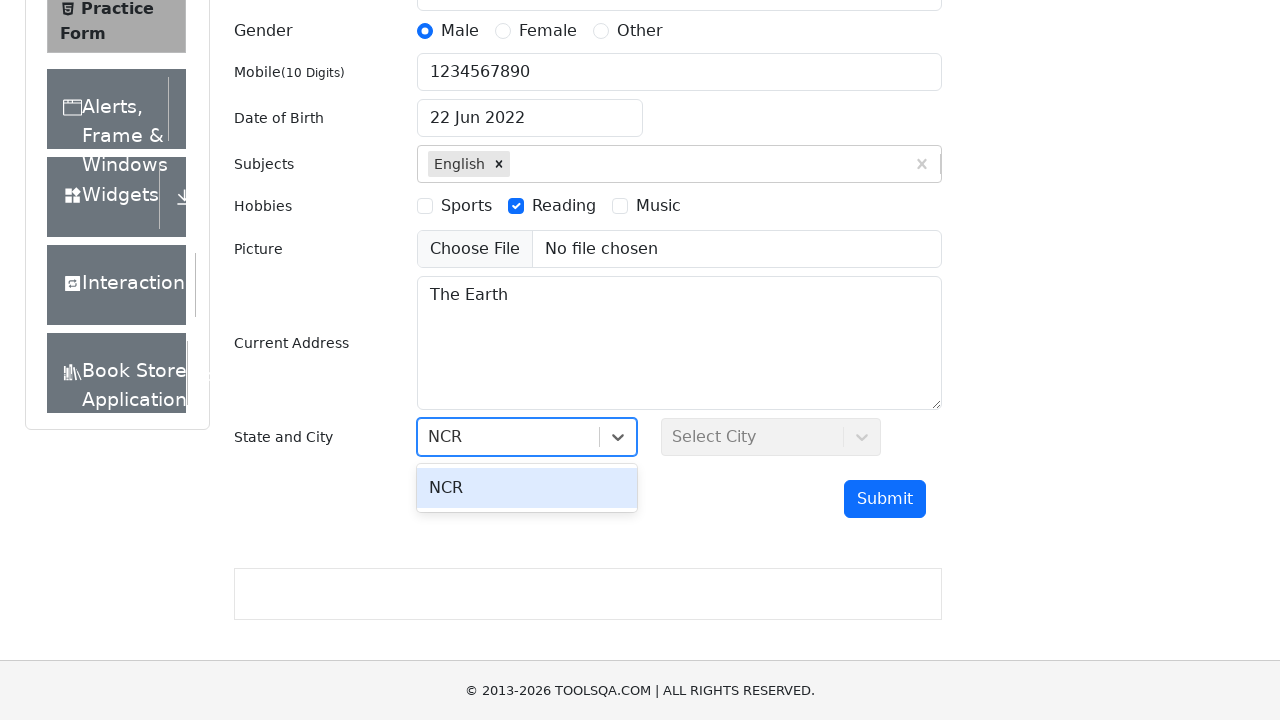

Pressed Enter to select NCR state
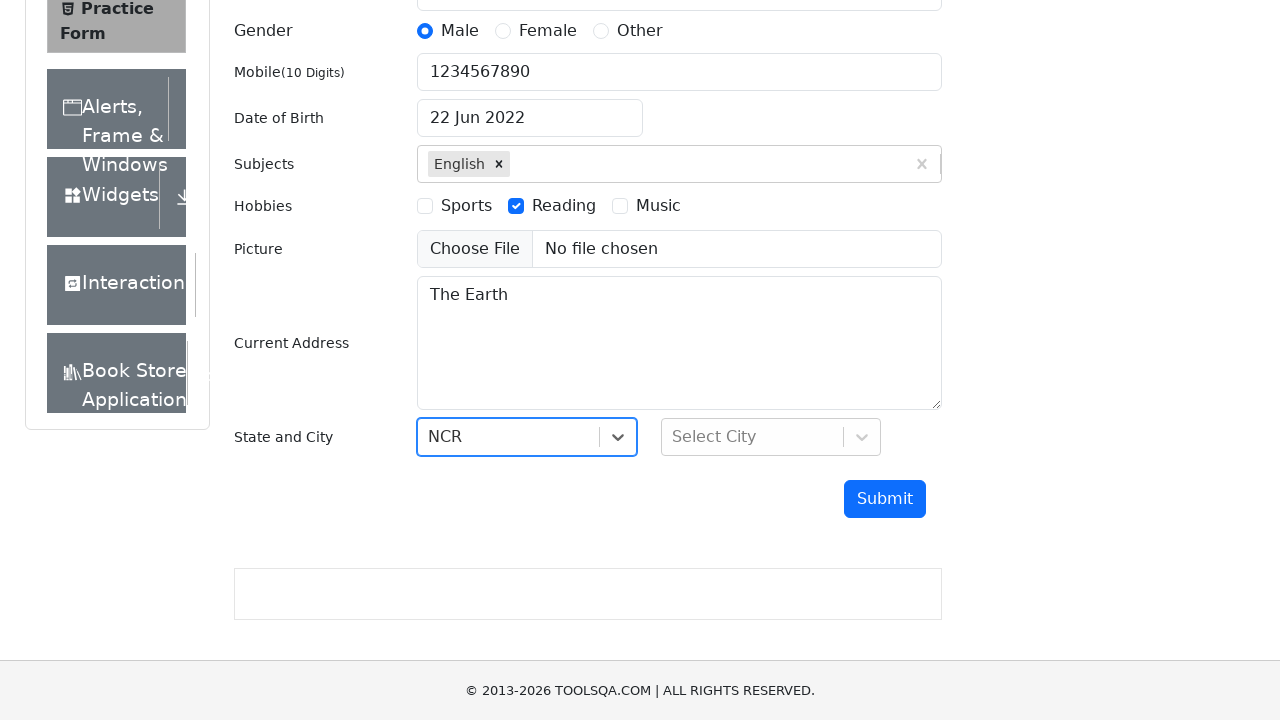

Clicked city dropdown to open at (771, 437) on div#city
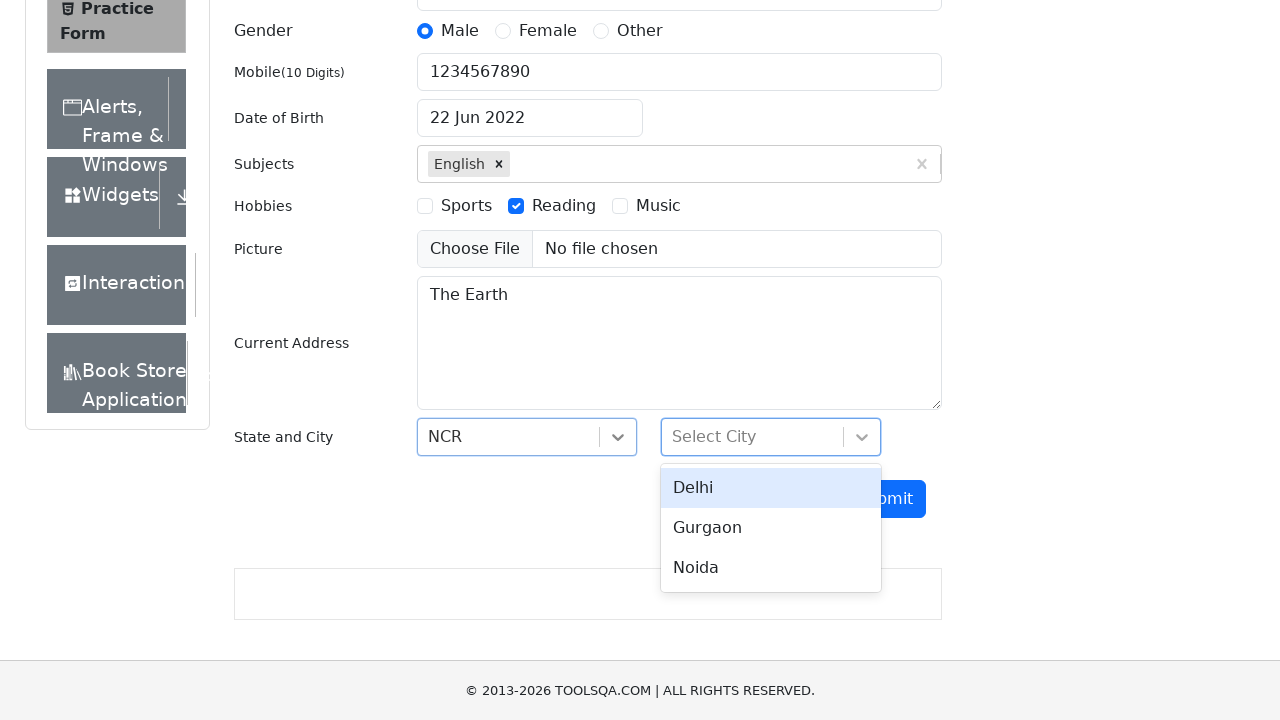

Typed 'Delhi' in city search field on input#react-select-4-input
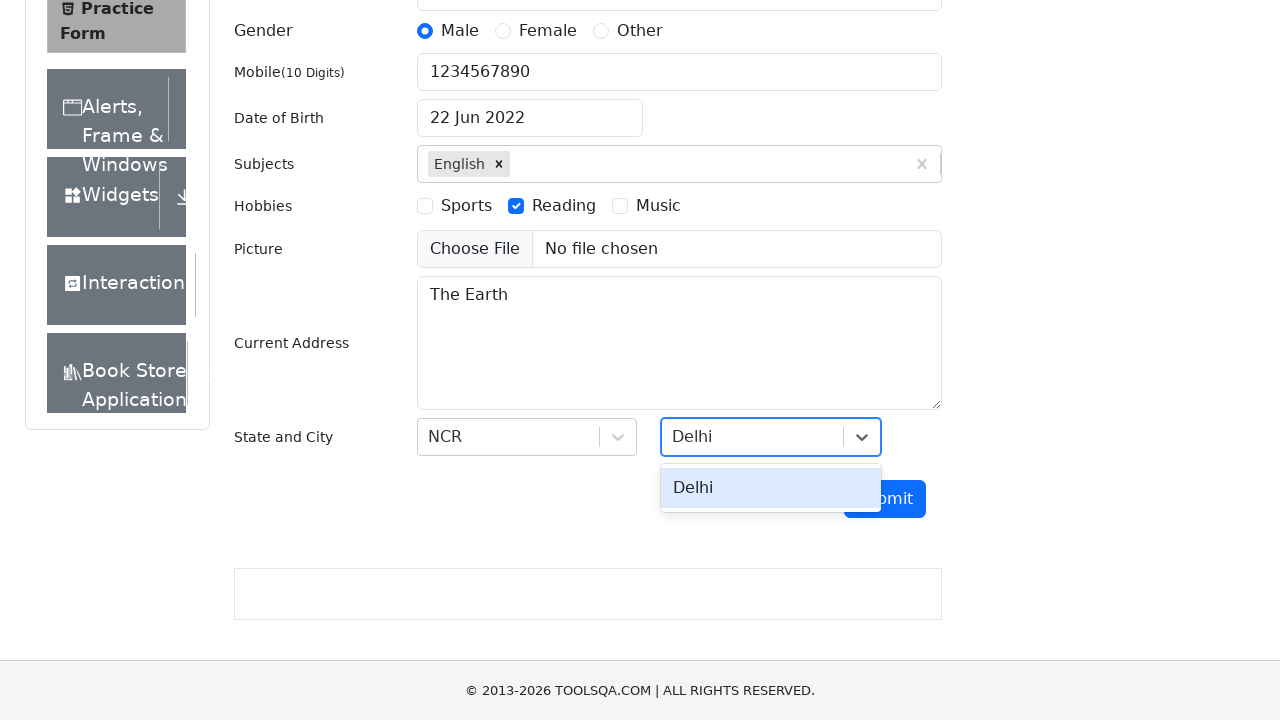

Pressed Enter to select Delhi city
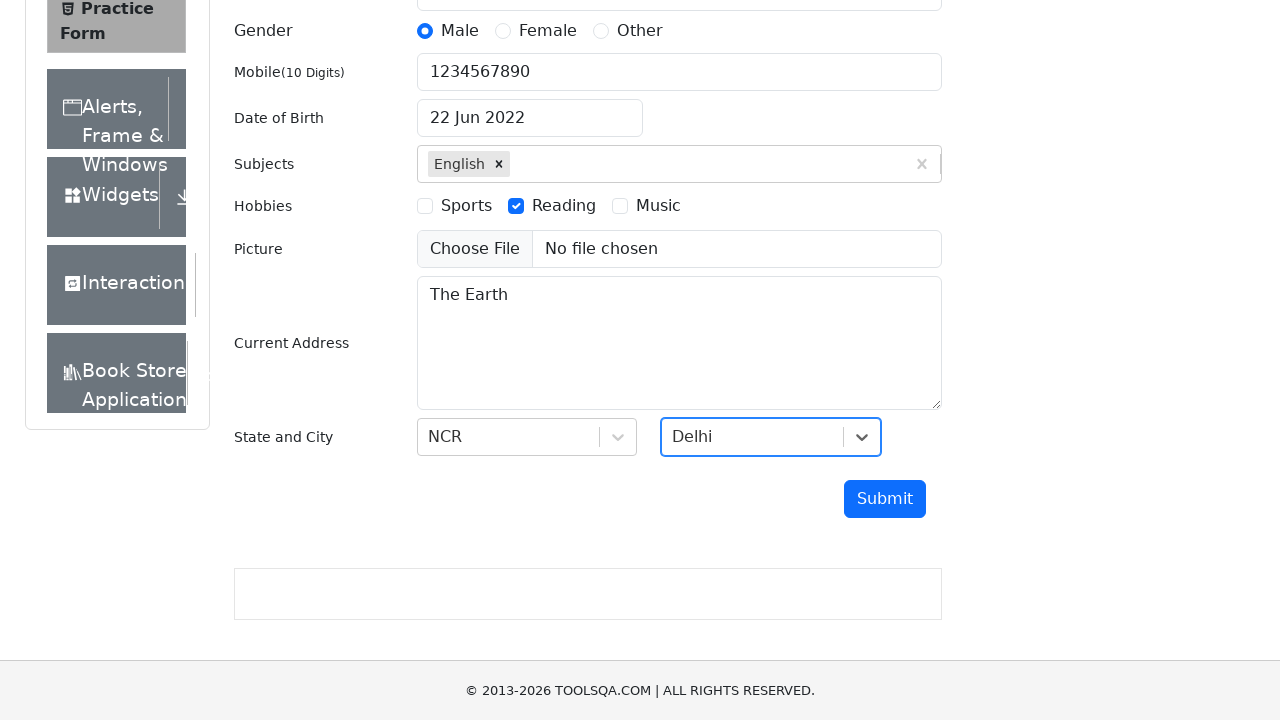

Clicked submit button to submit the form at (885, 499) on button#submit
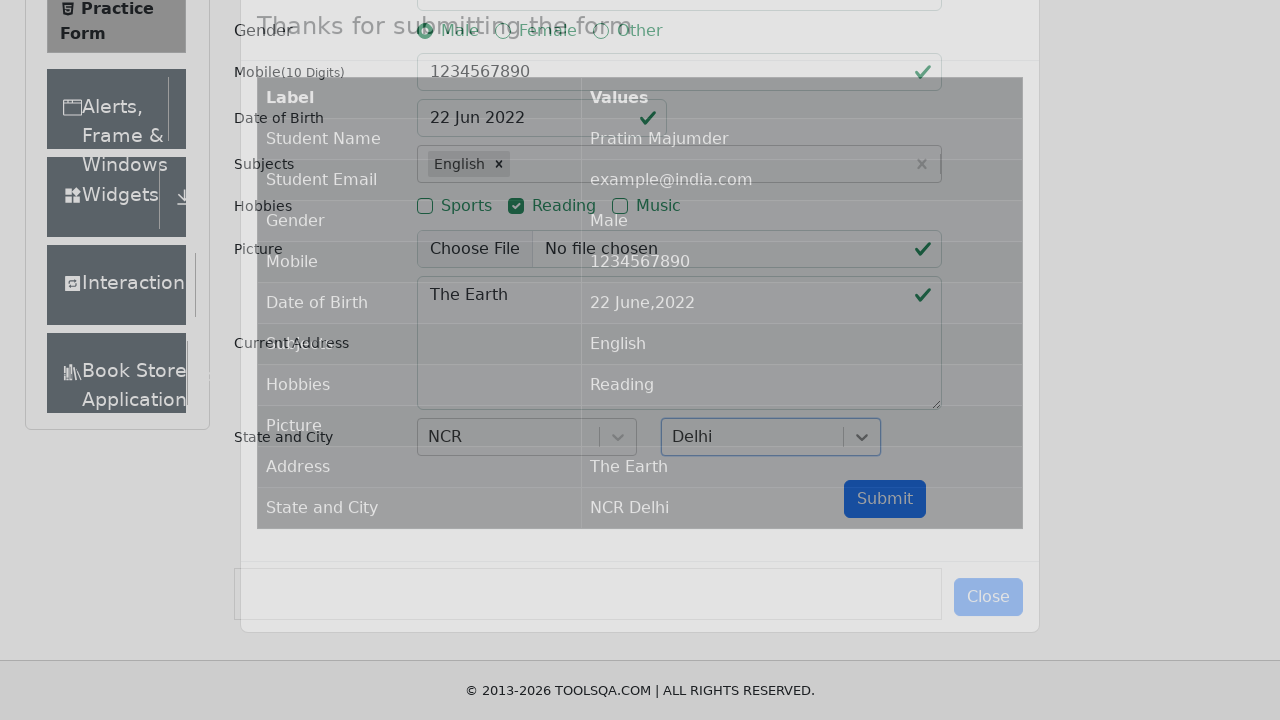

Form submission confirmation modal appeared
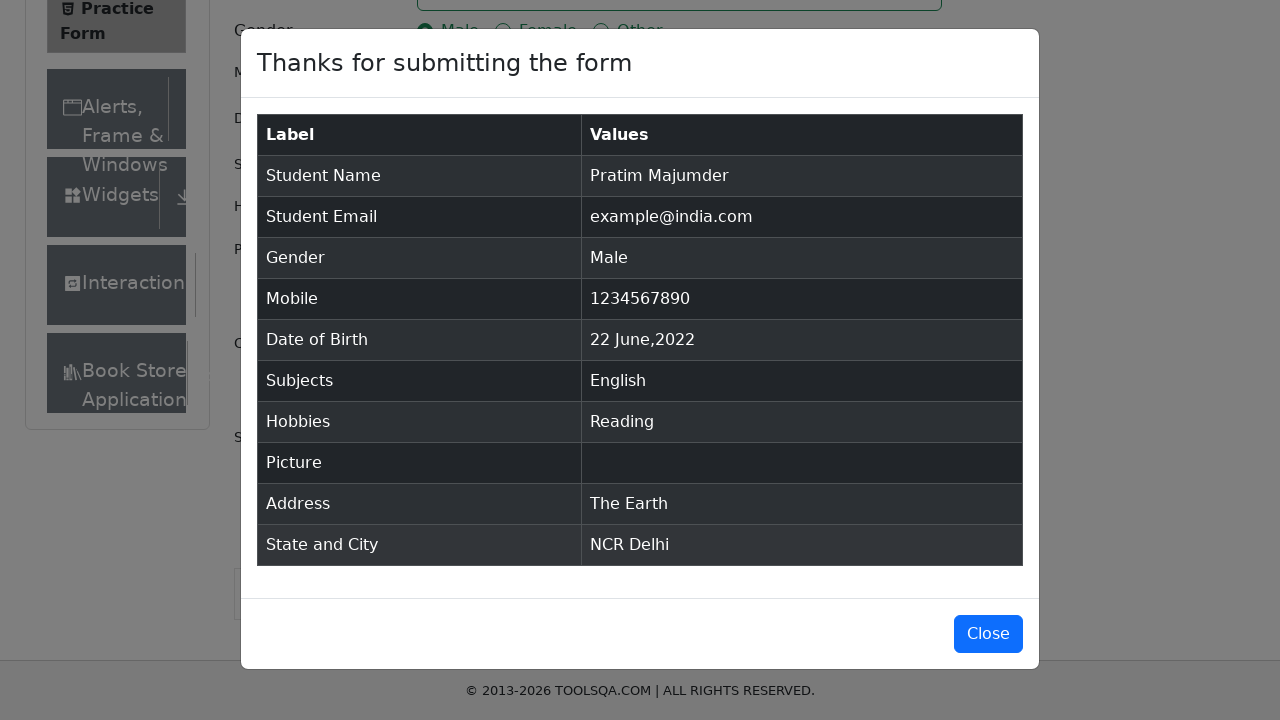

Clicked close button to close confirmation modal at (988, 634) on button#closeLargeModal
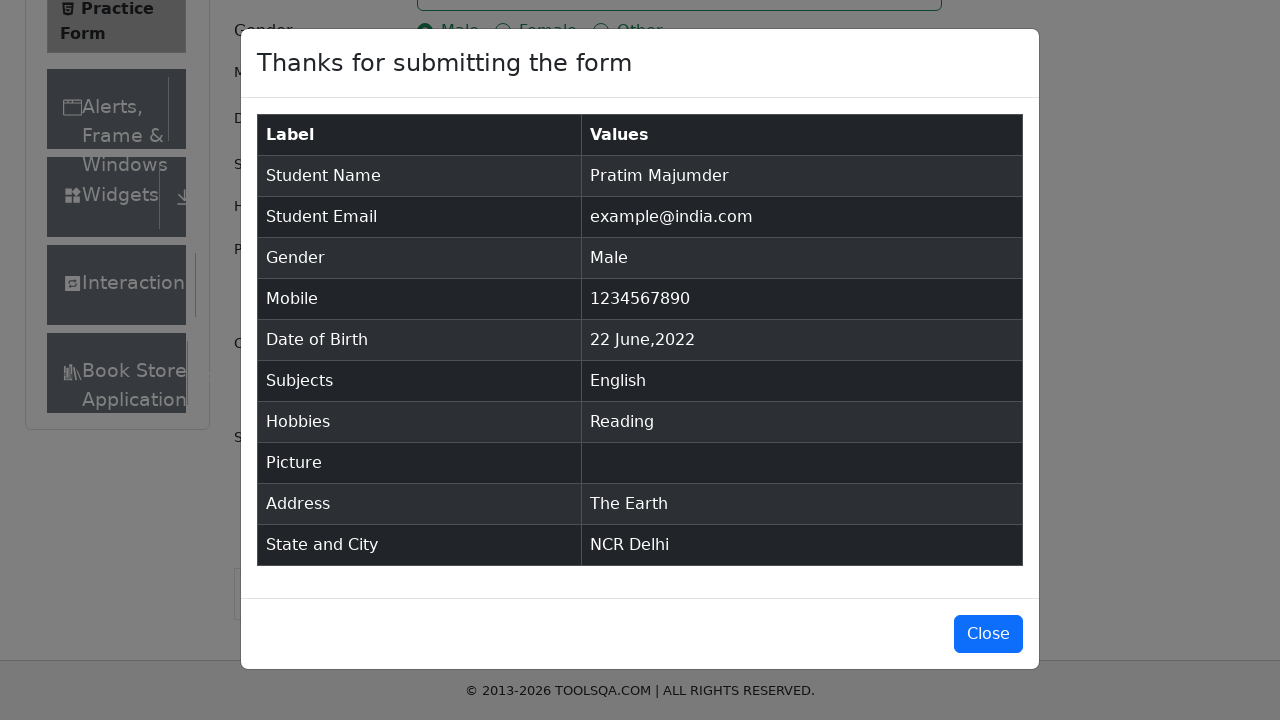

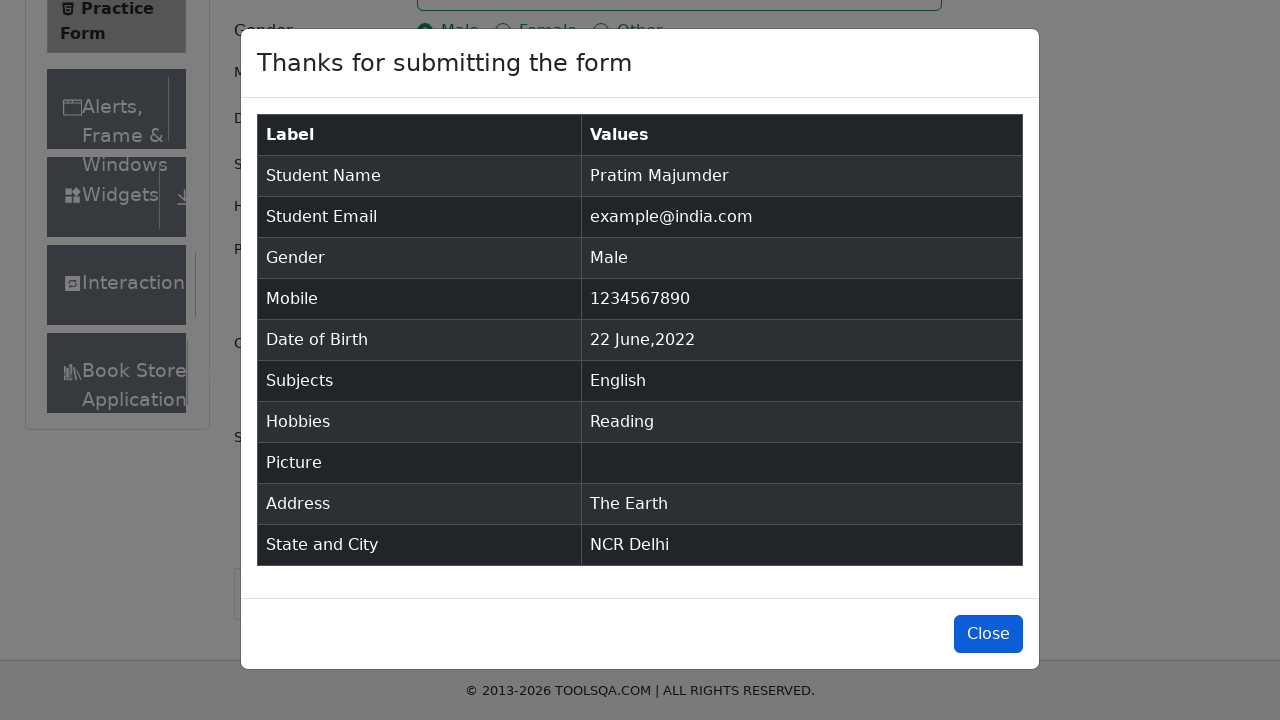